Navigates to the form page and verifies a non-existent element is not found

Starting URL: https://formy-project.herokuapp.com/

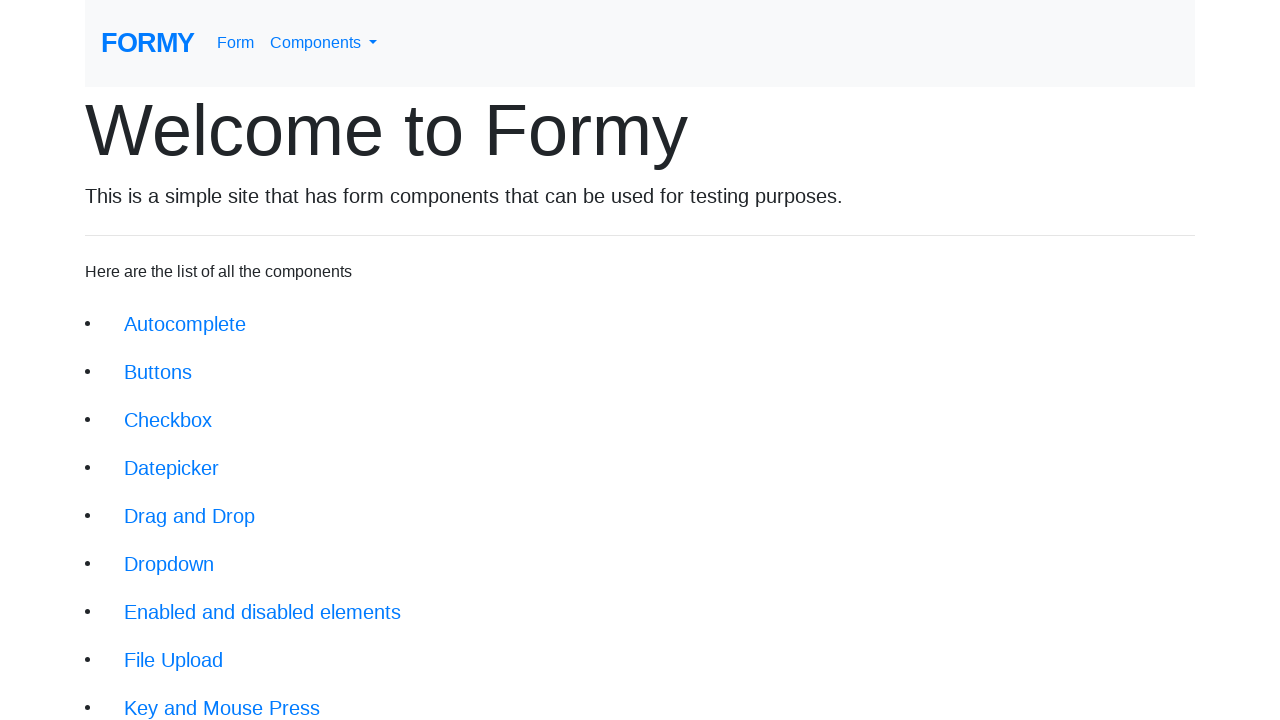

Clicked on Form link to navigate to form page at (148, 43) on text=Form
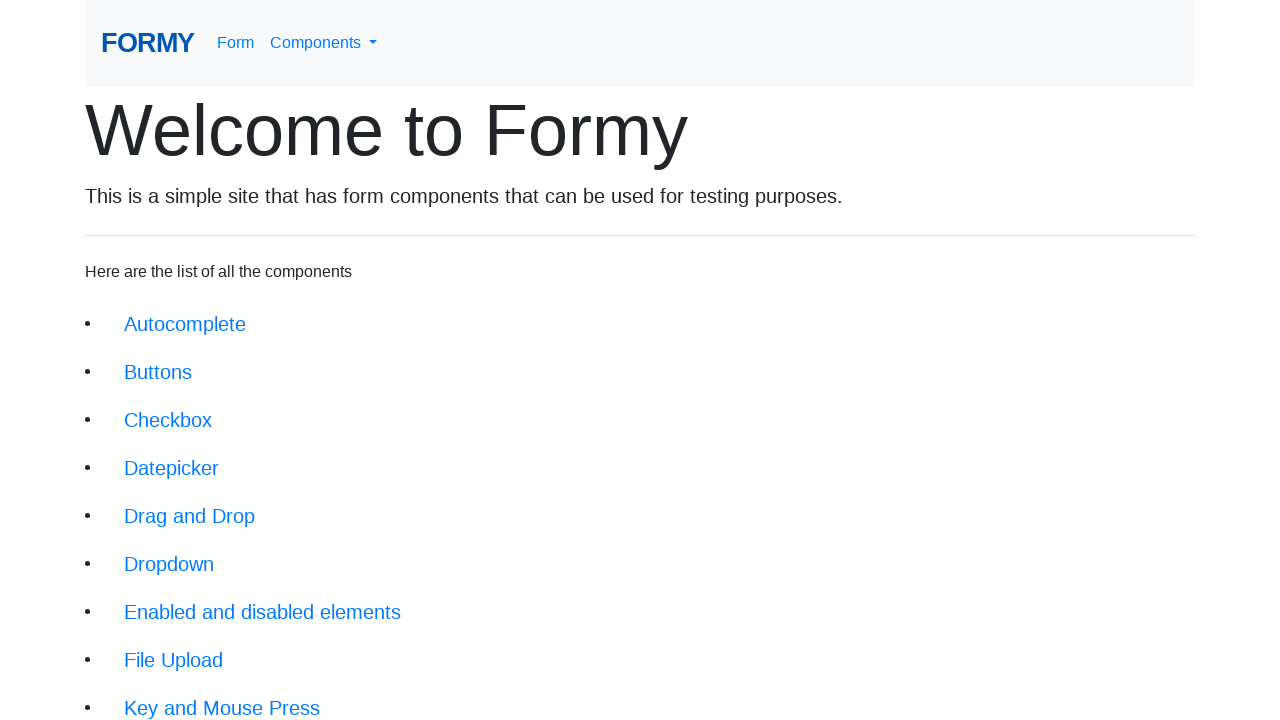

Located elements with xpath 'middle-name'
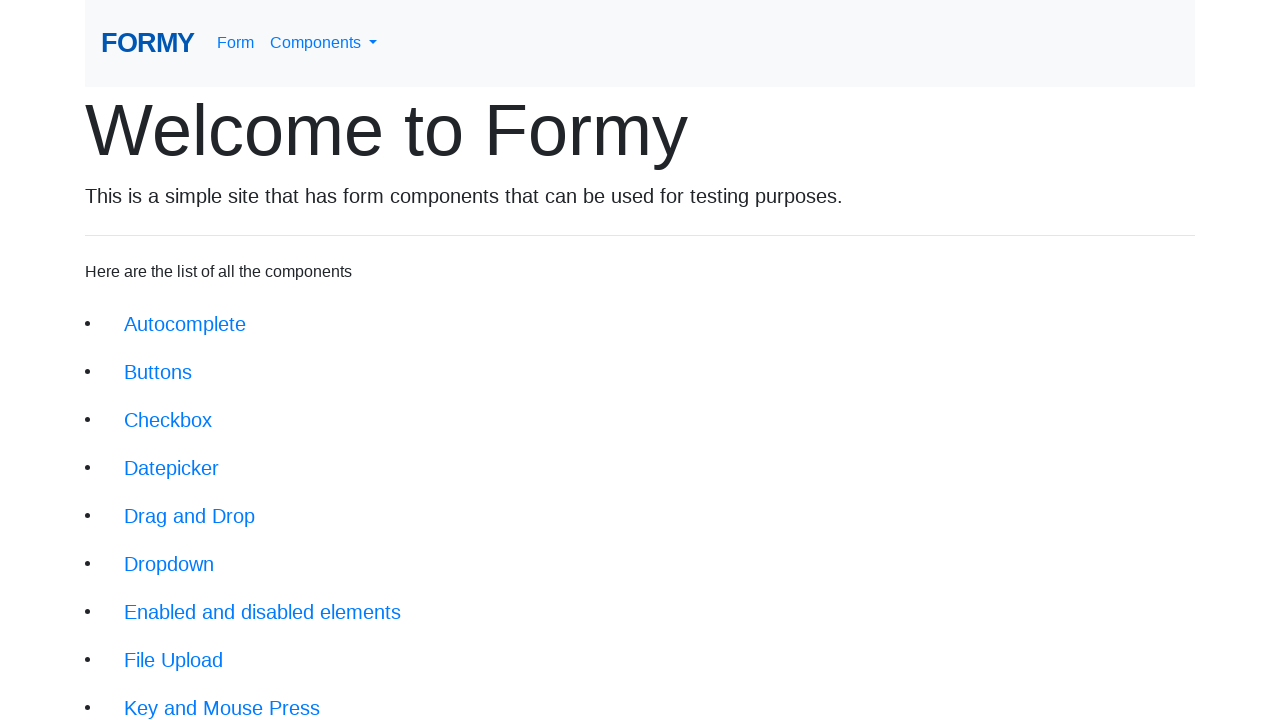

Verified that middle-name element does not exist
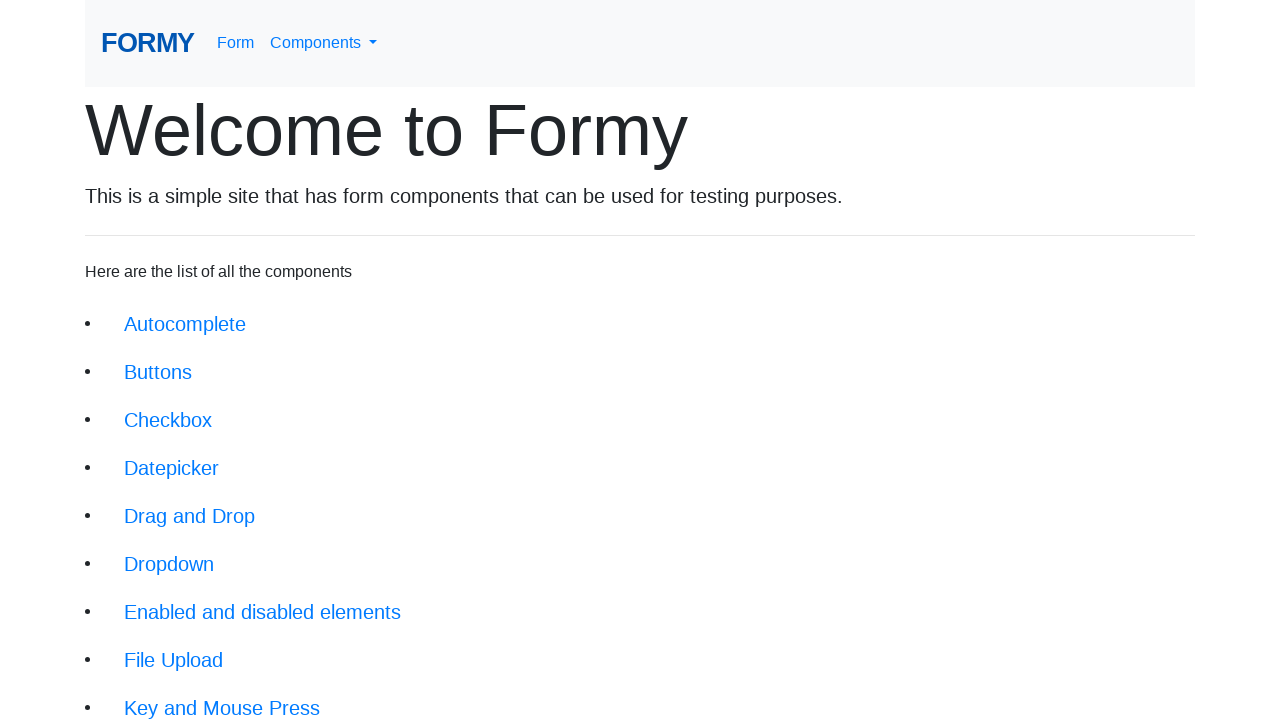

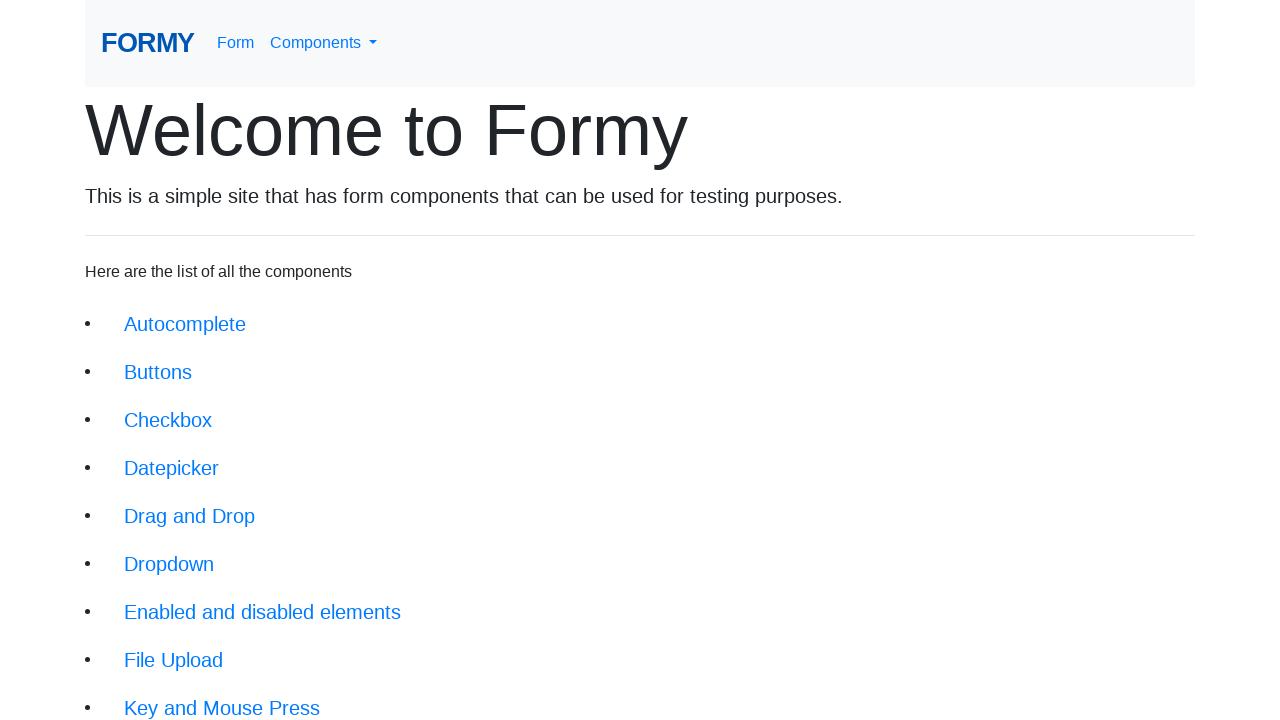